Verifies that payment system logos are present in the payment partners section

Starting URL: https://www.mts.by

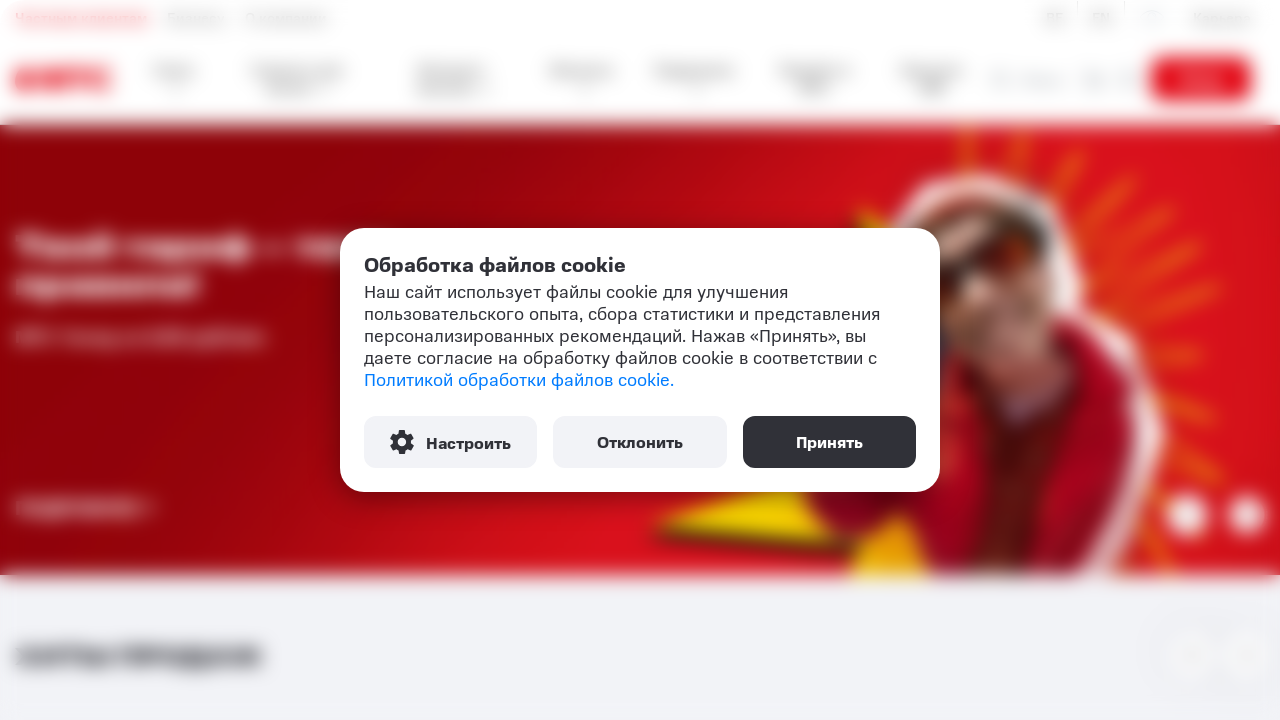

Waited for payment partners section to load
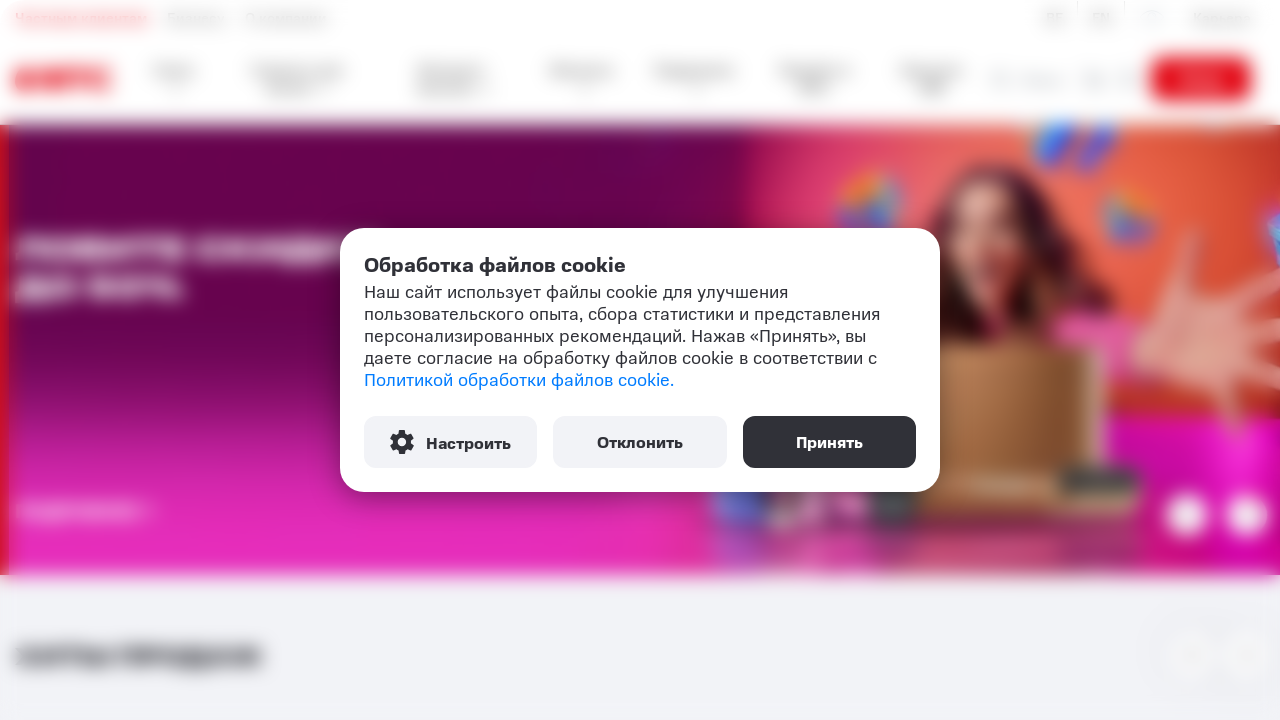

Verified that payment system logos are present in the payment partners section
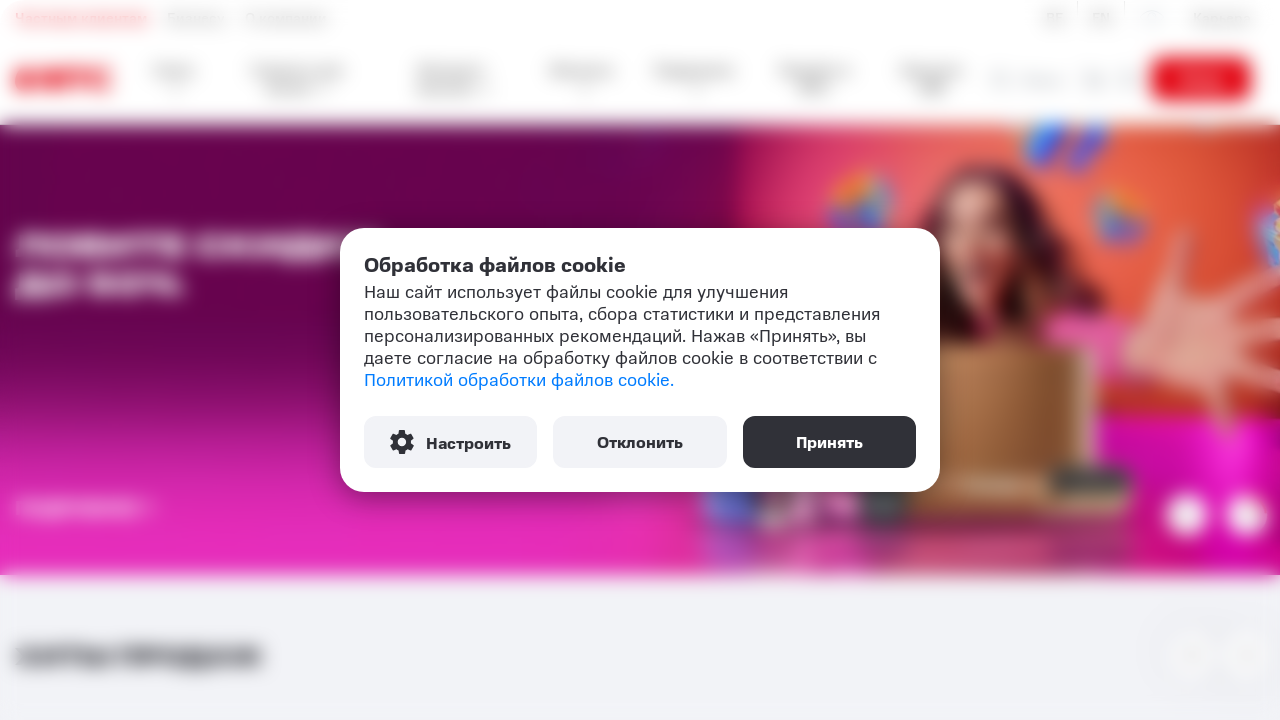

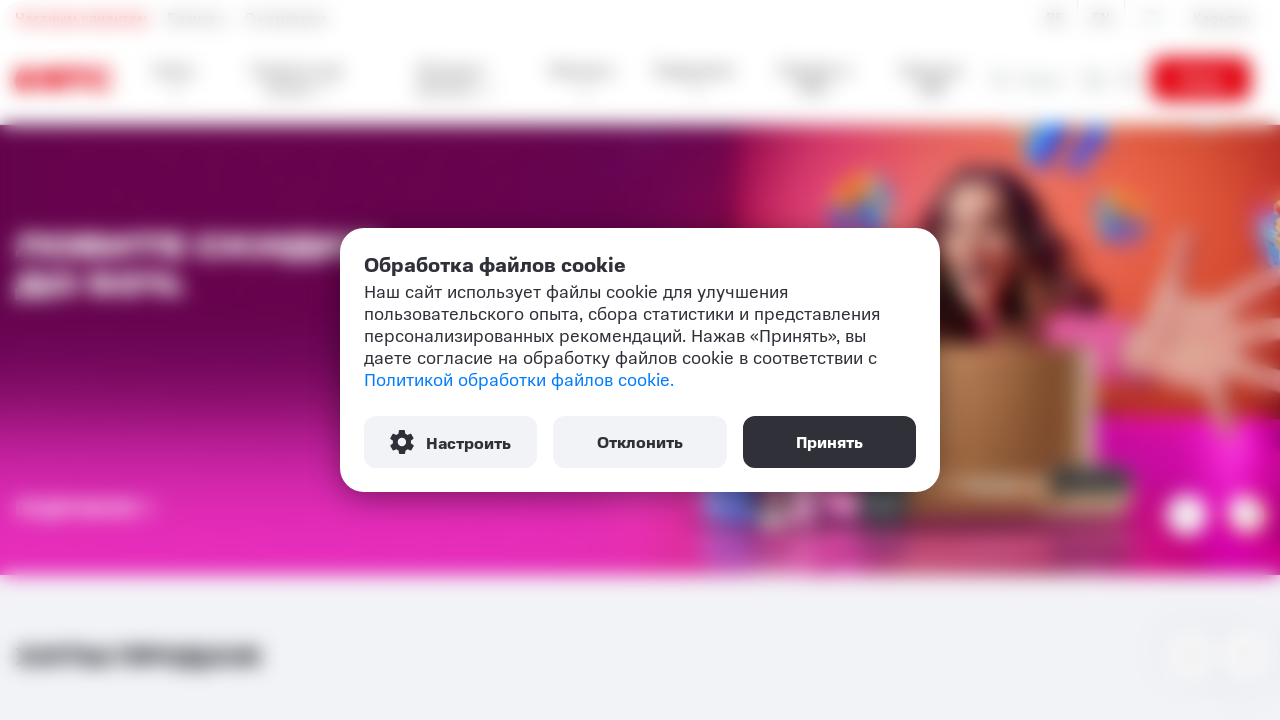